Tests a signup/contact form by filling in first name, last name, and email fields, then submitting the form.

Starting URL: https://secure-retreat-92358.herokuapp.com/

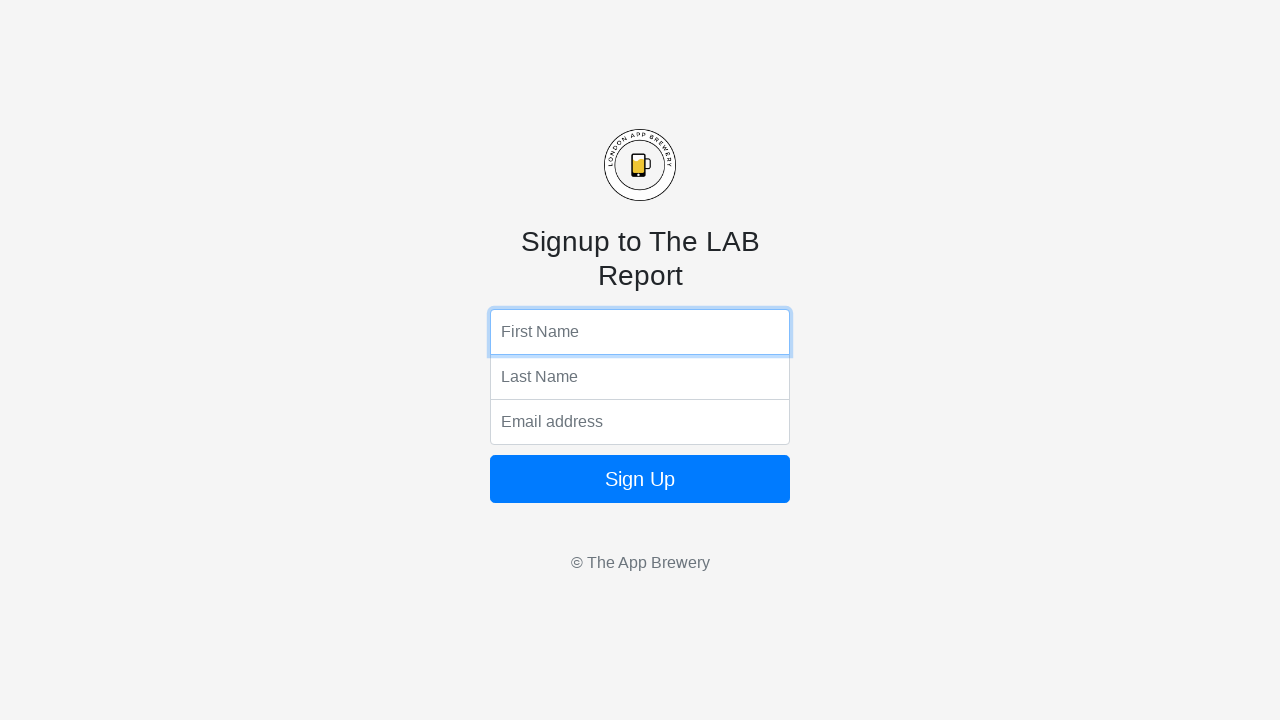

Filled first name field with 'Jennifer' on input[name='fName']
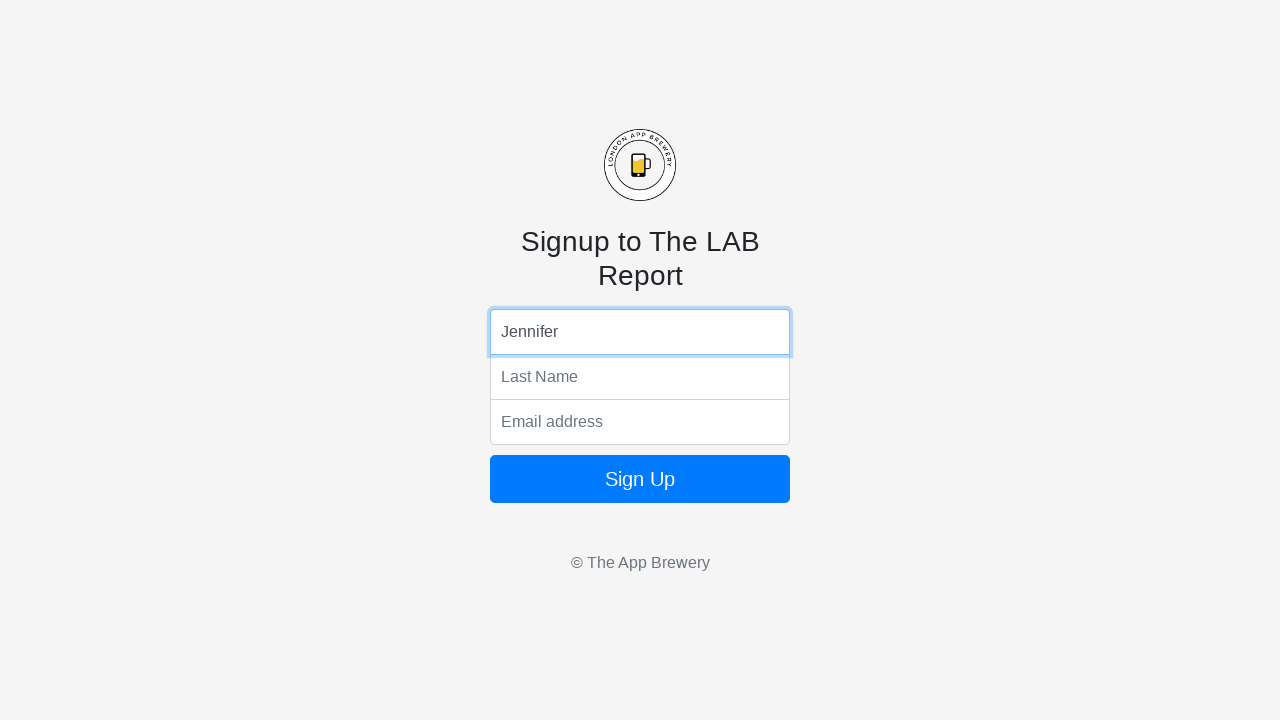

Filled last name field with 'Martinez' on input[name='lName']
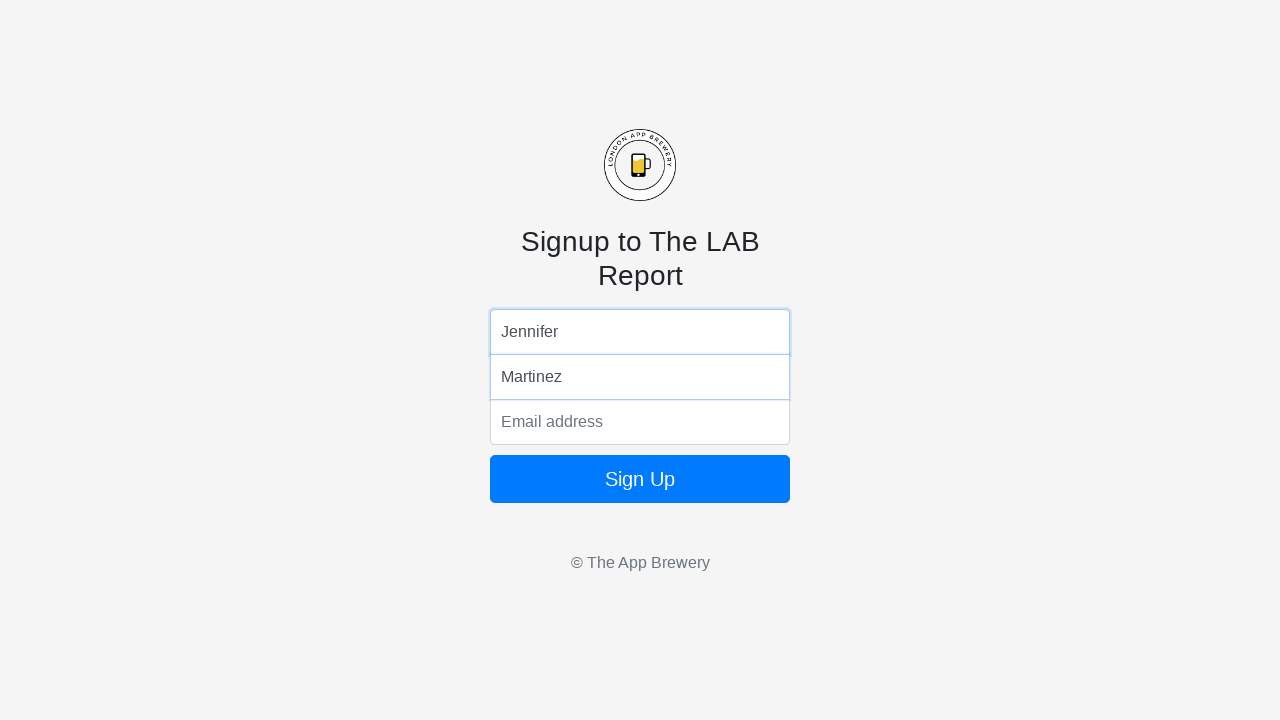

Filled email field with 'jennifer.martinez@testmail.com' on input[name='email']
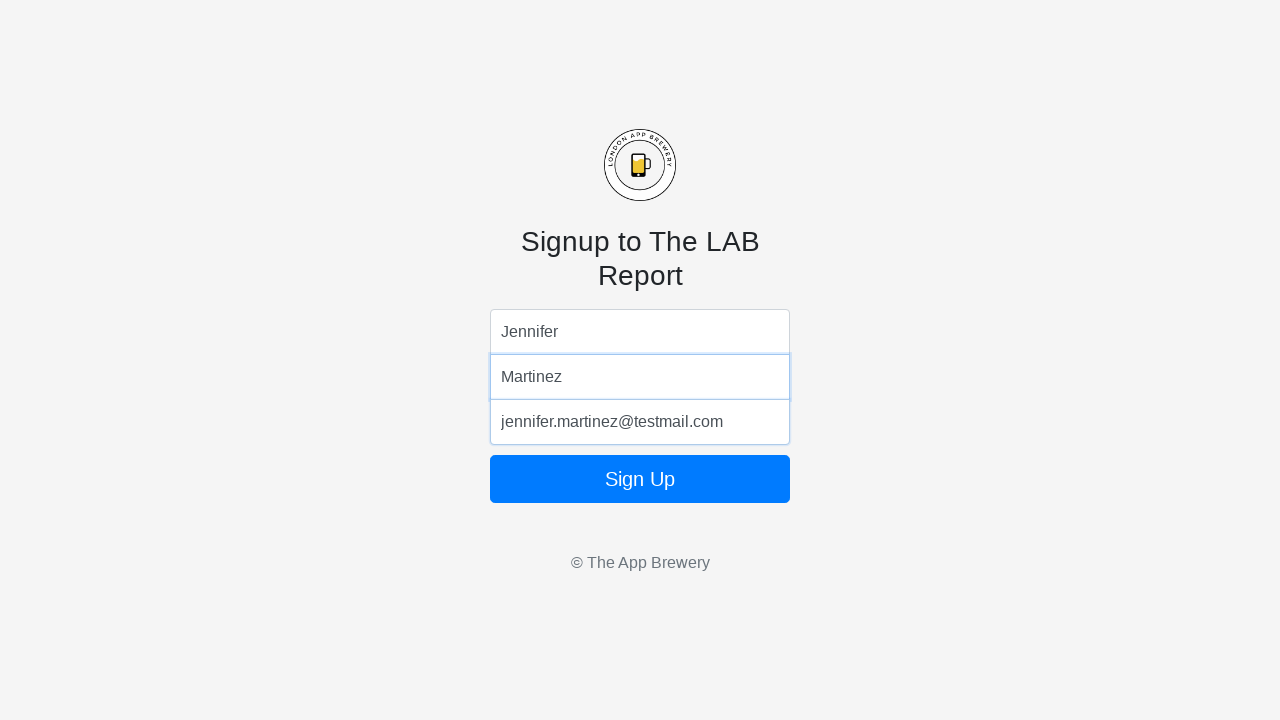

Clicked form submit button at (640, 479) on form button
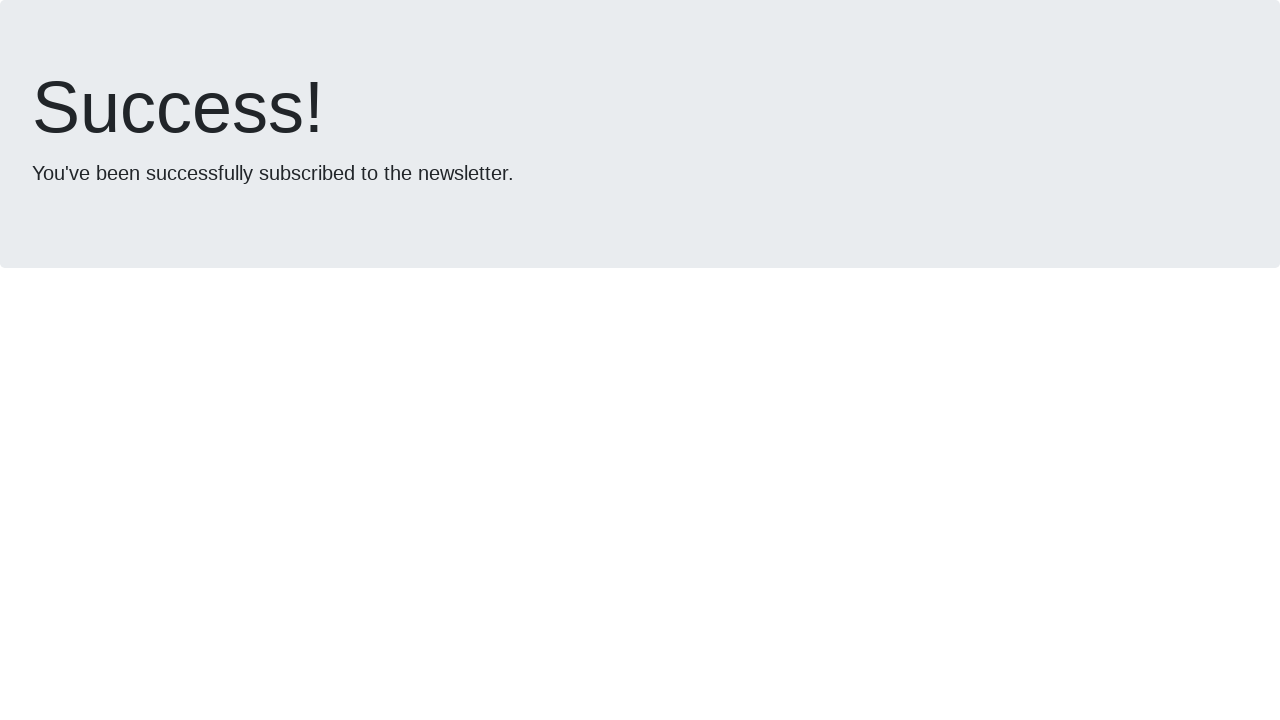

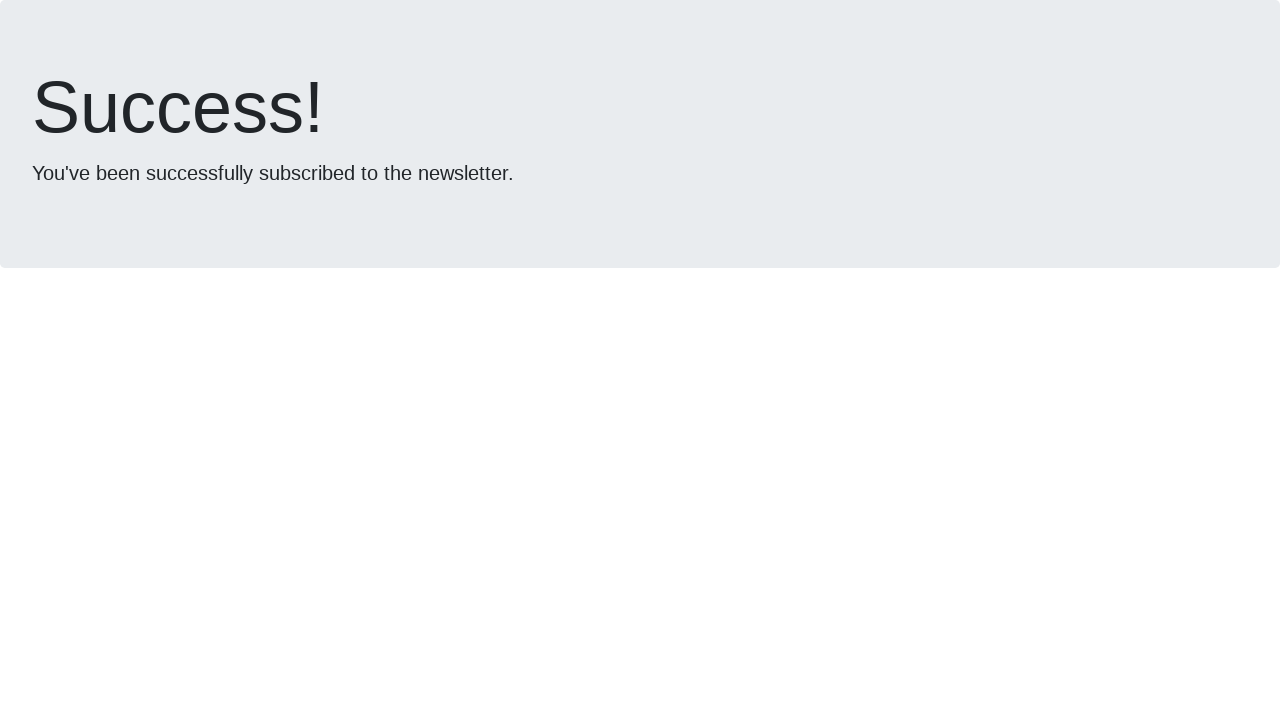